Tests that todo data persists after page reload

Starting URL: https://demo.playwright.dev/todomvc

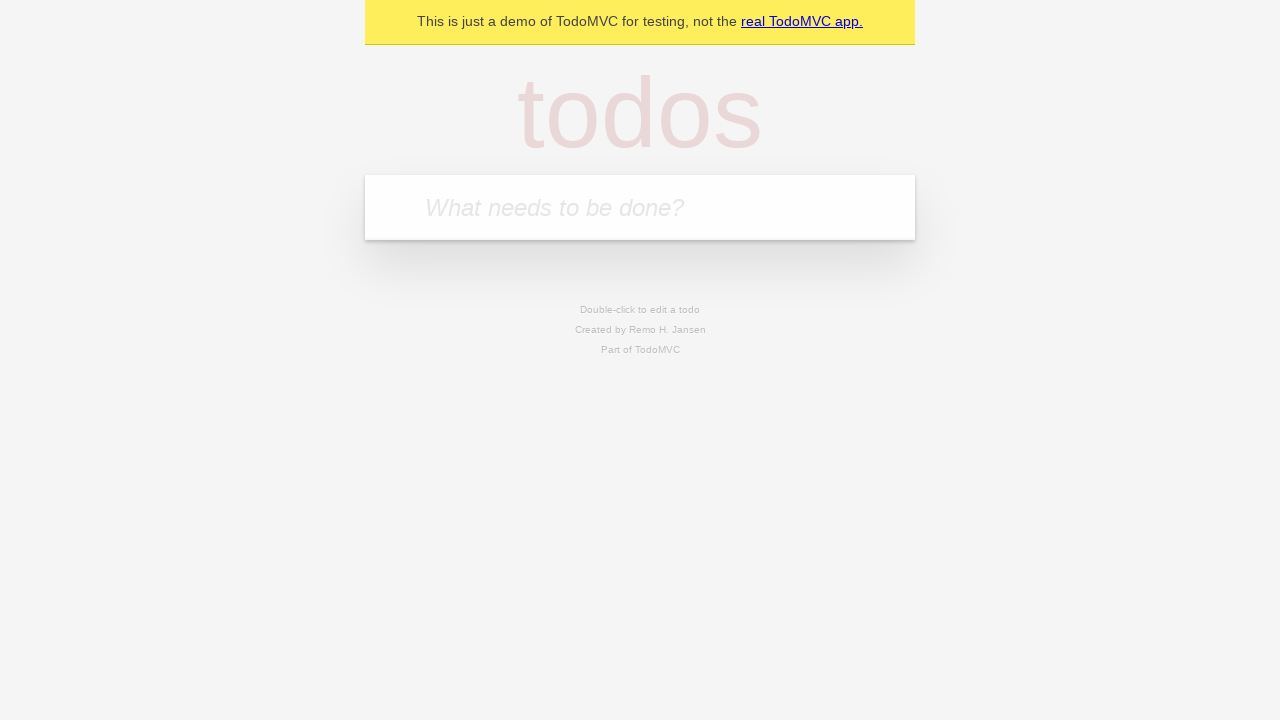

Filled todo input with 'buy some cheese' on internal:attr=[placeholder="What needs to be done?"i]
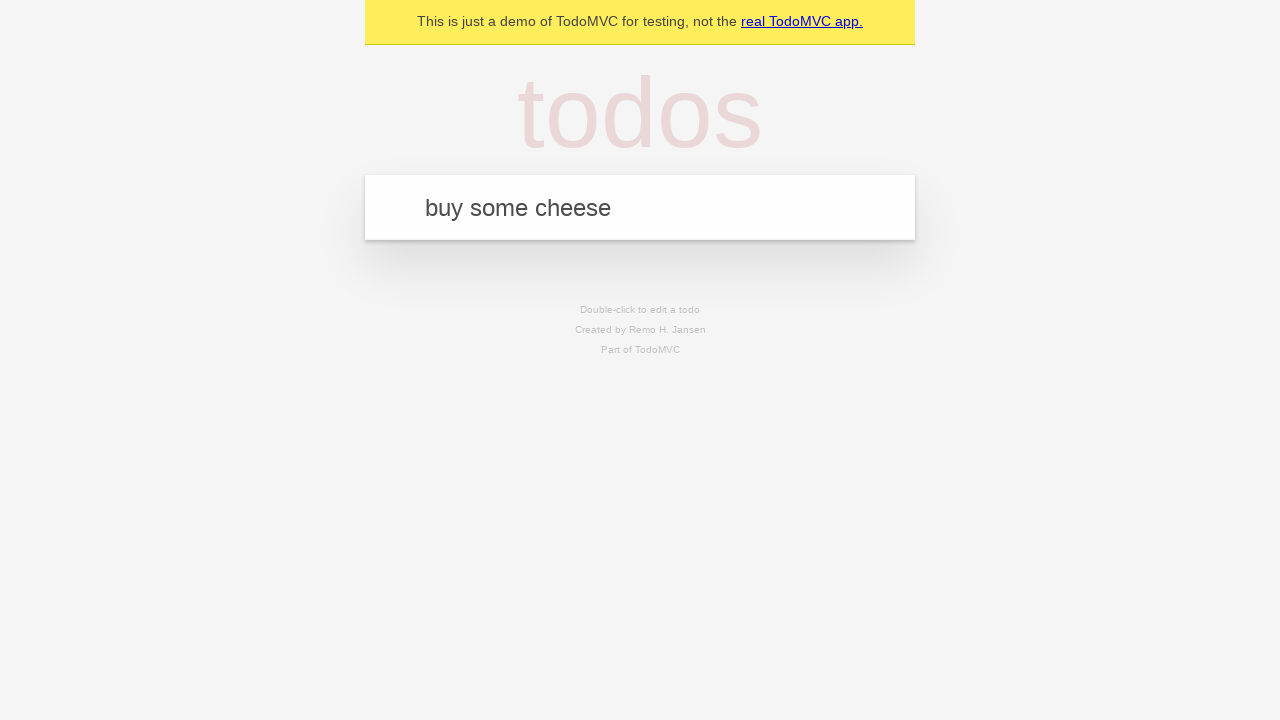

Pressed Enter to add first todo on internal:attr=[placeholder="What needs to be done?"i]
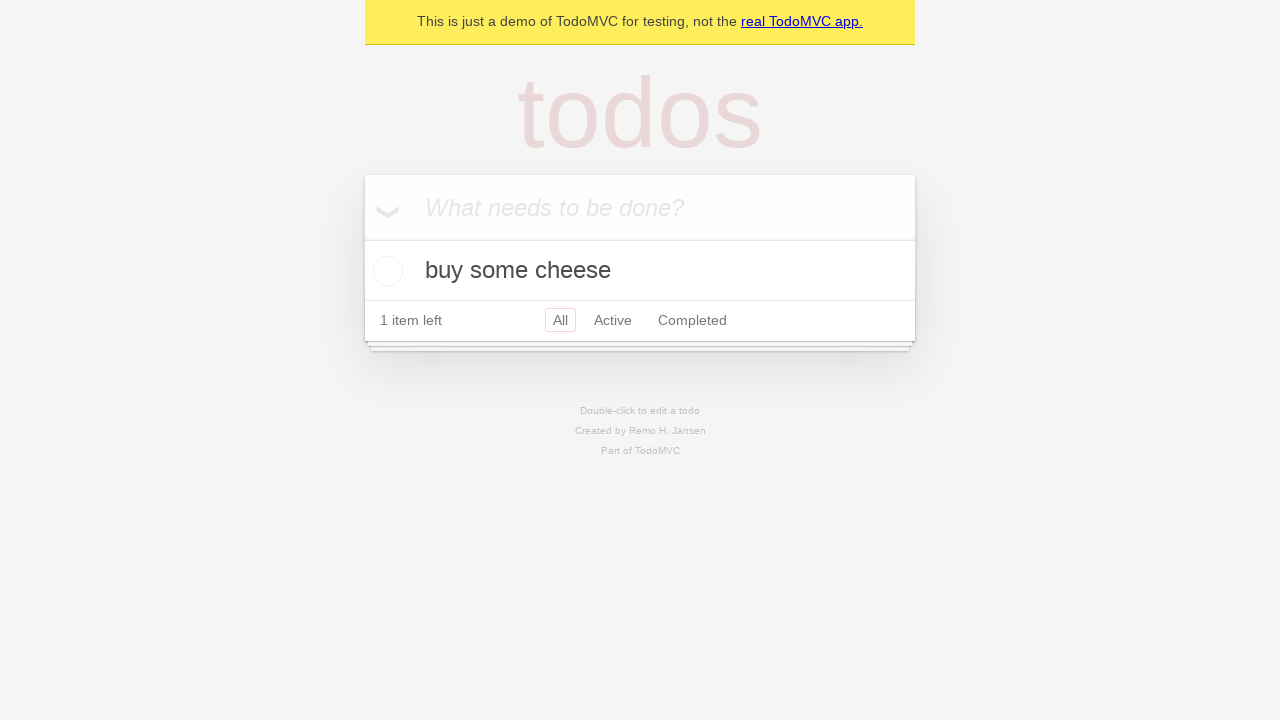

Filled todo input with 'feed the cat' on internal:attr=[placeholder="What needs to be done?"i]
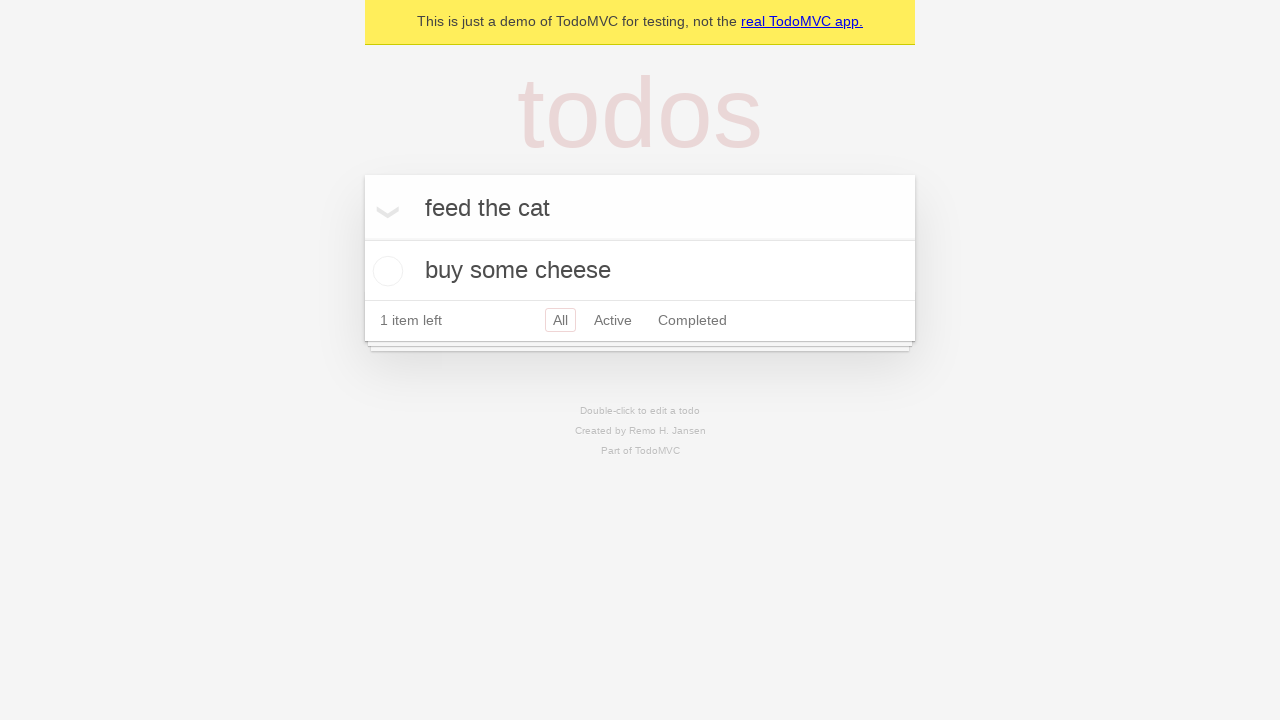

Pressed Enter to add second todo on internal:attr=[placeholder="What needs to be done?"i]
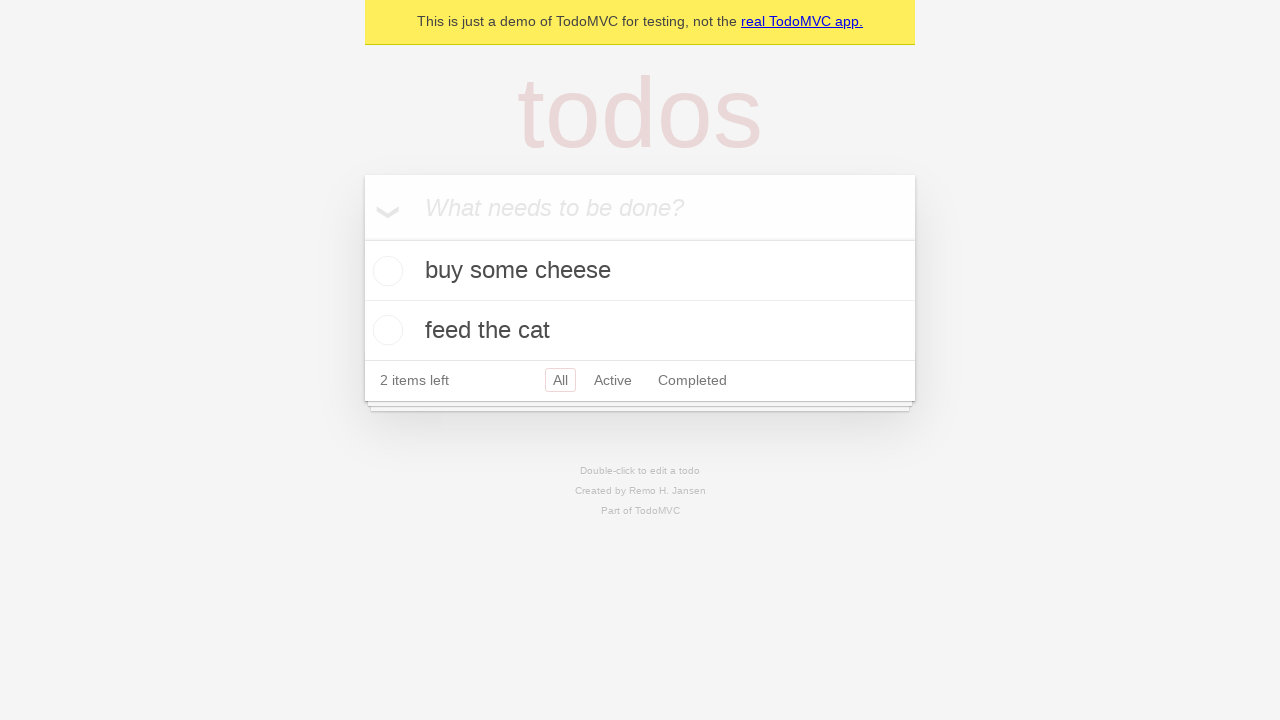

Retrieved all todo items
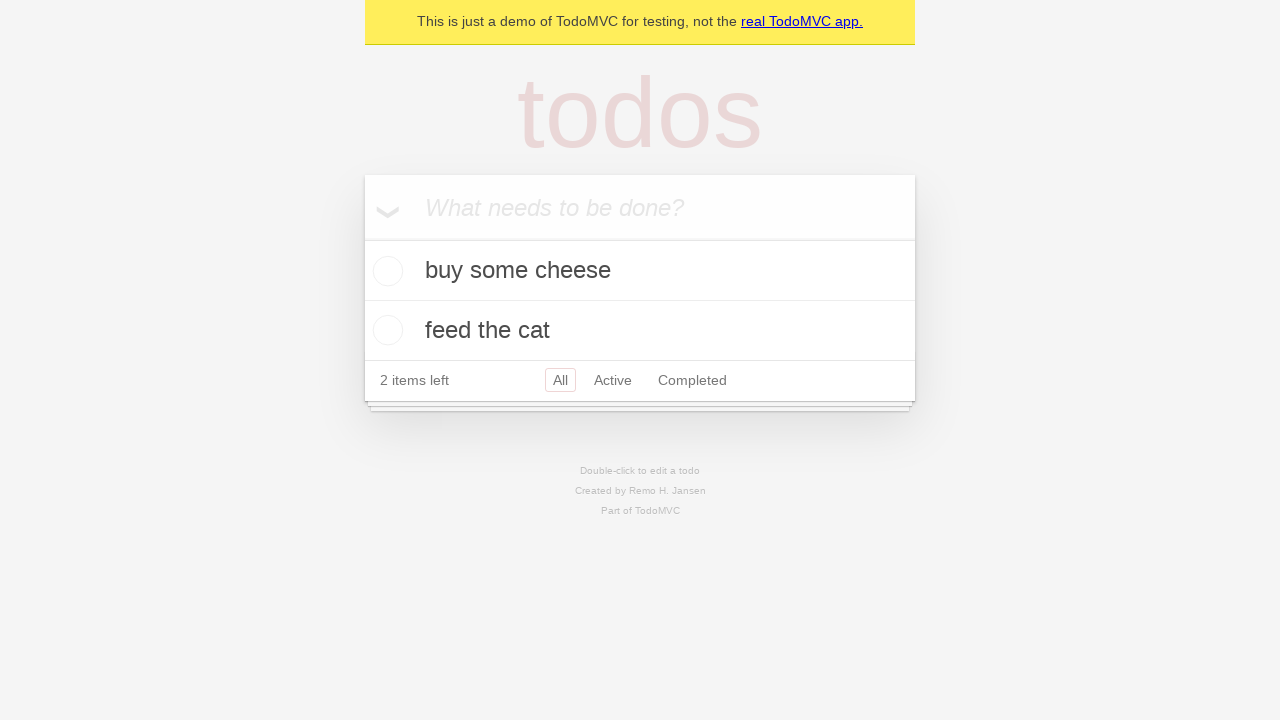

Retrieved checkbox for first todo item
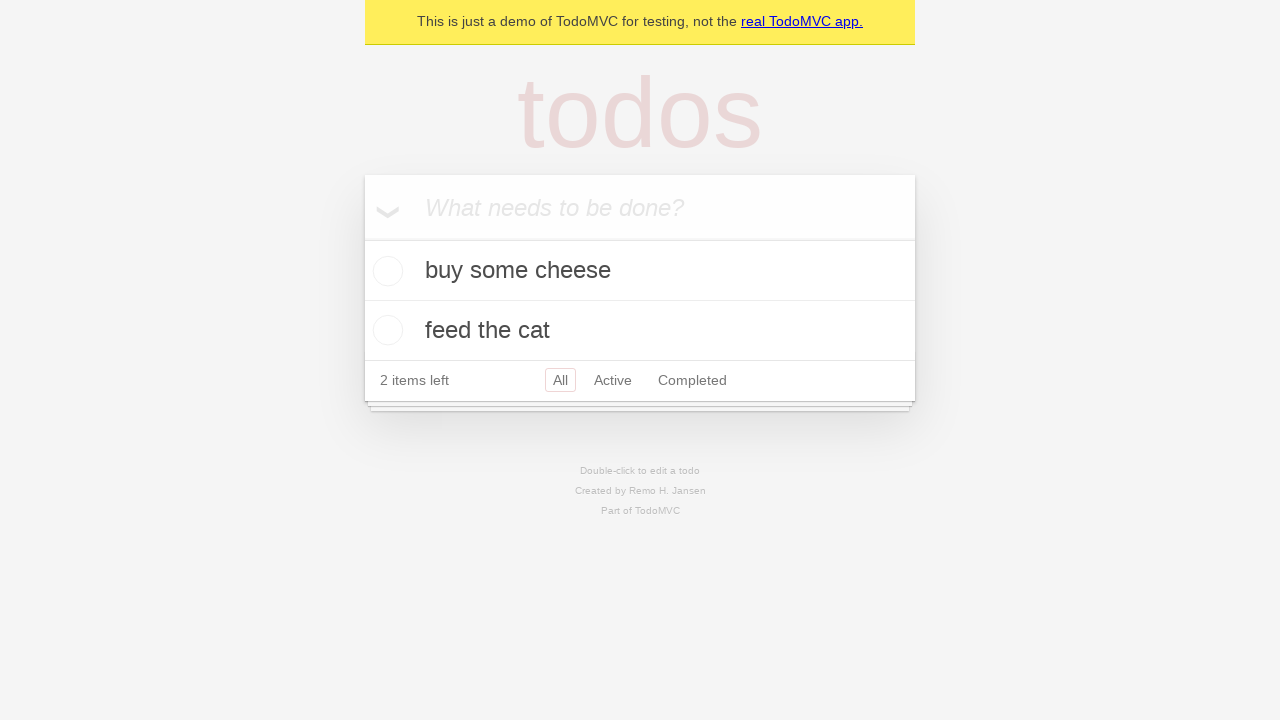

Marked first todo as complete at (385, 271) on internal:testid=[data-testid="todo-item"s] >> nth=0 >> internal:role=checkbox
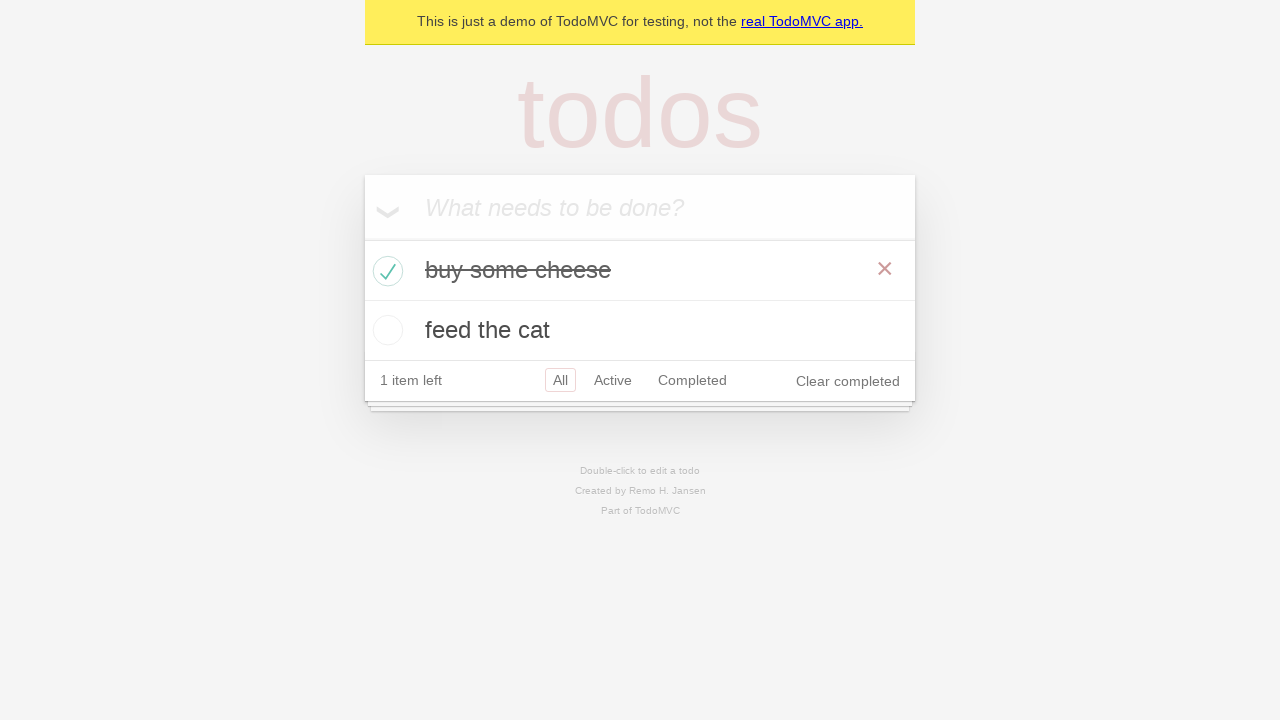

Reloaded page to test data persistence
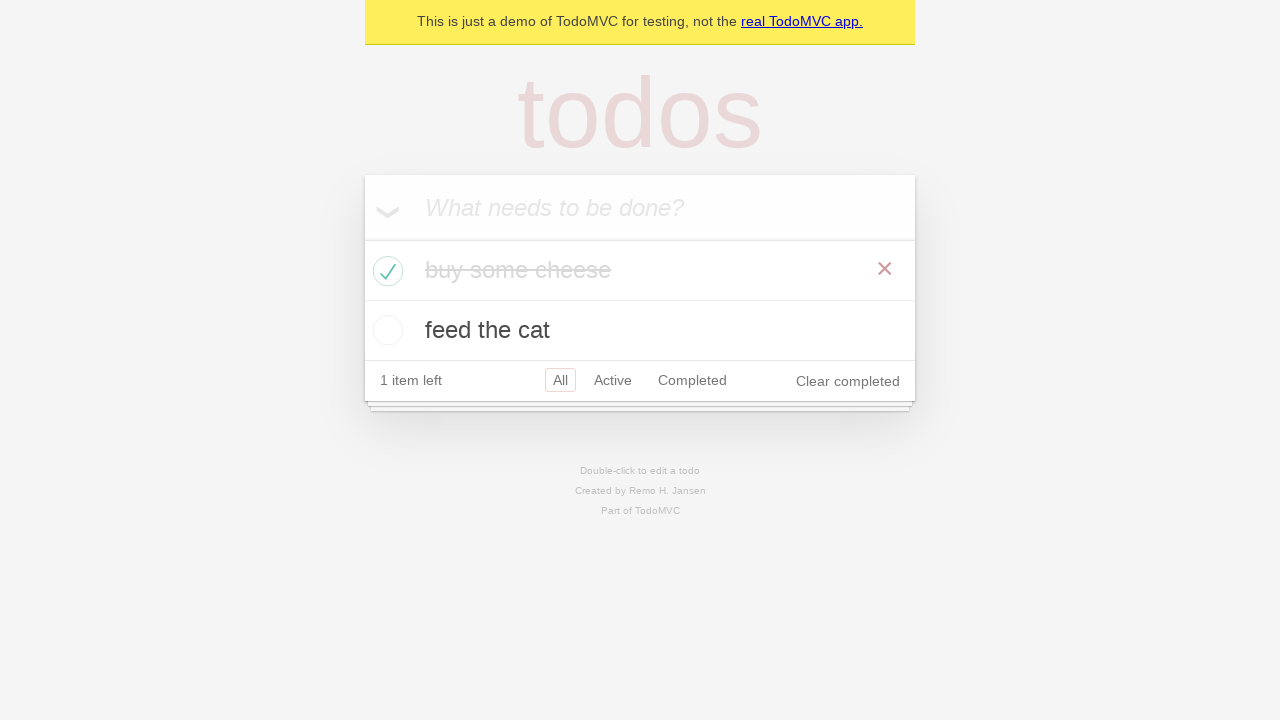

Verified todo items persist after page reload
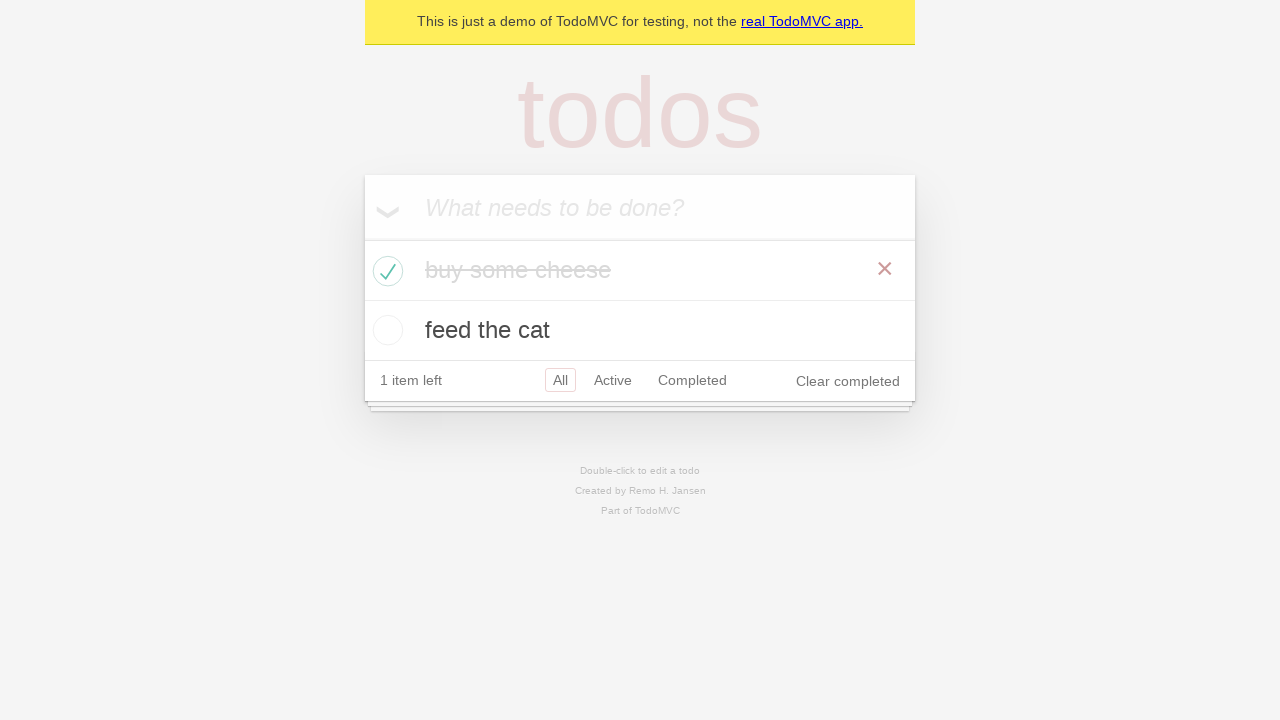

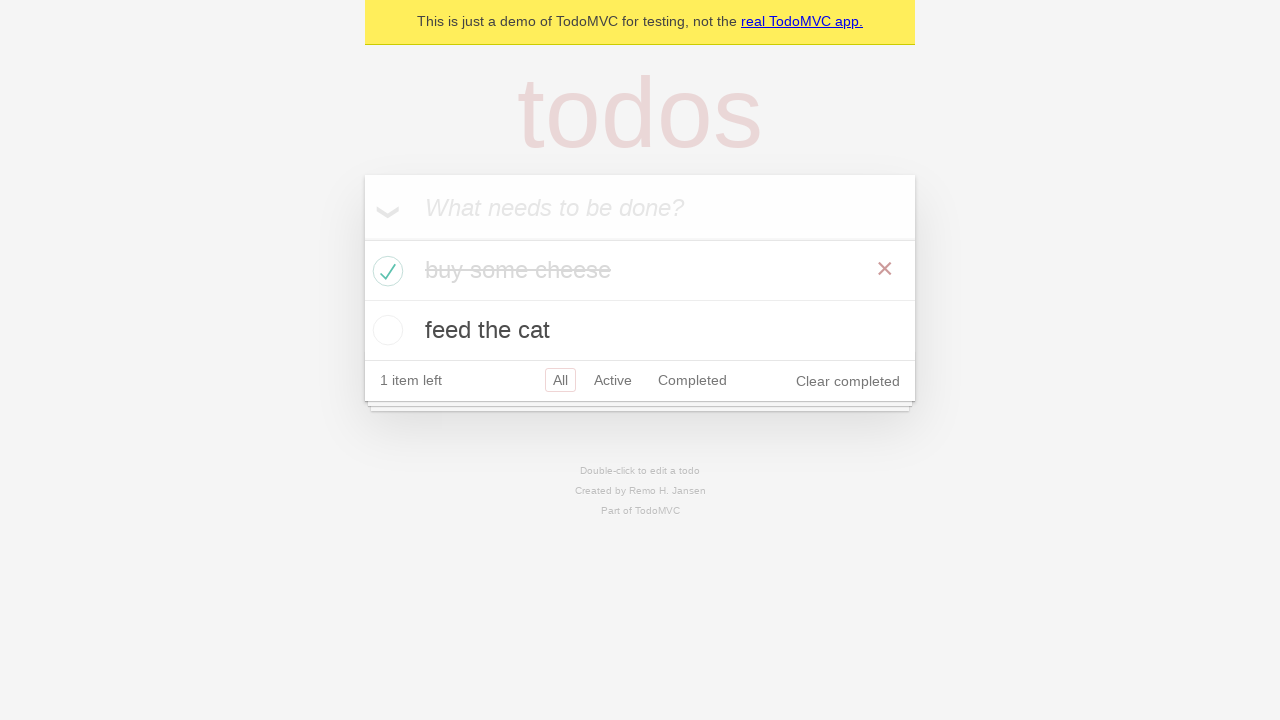